Tests radio button selection and element visibility toggle functionality by selecting radio buttons, hiding/showing a text box, and verifying the display state changes correctly.

Starting URL: https://rahulshettyacademy.com/AutomationPractice/

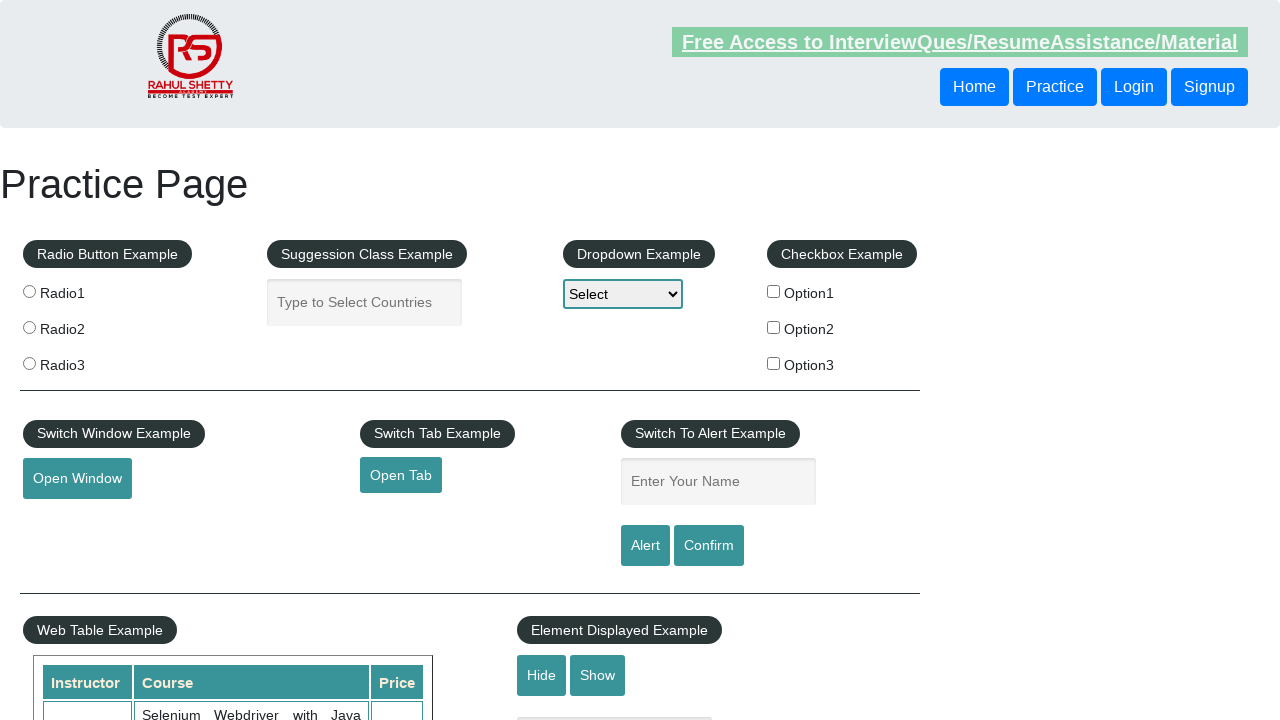

Located all radio button elements on the page
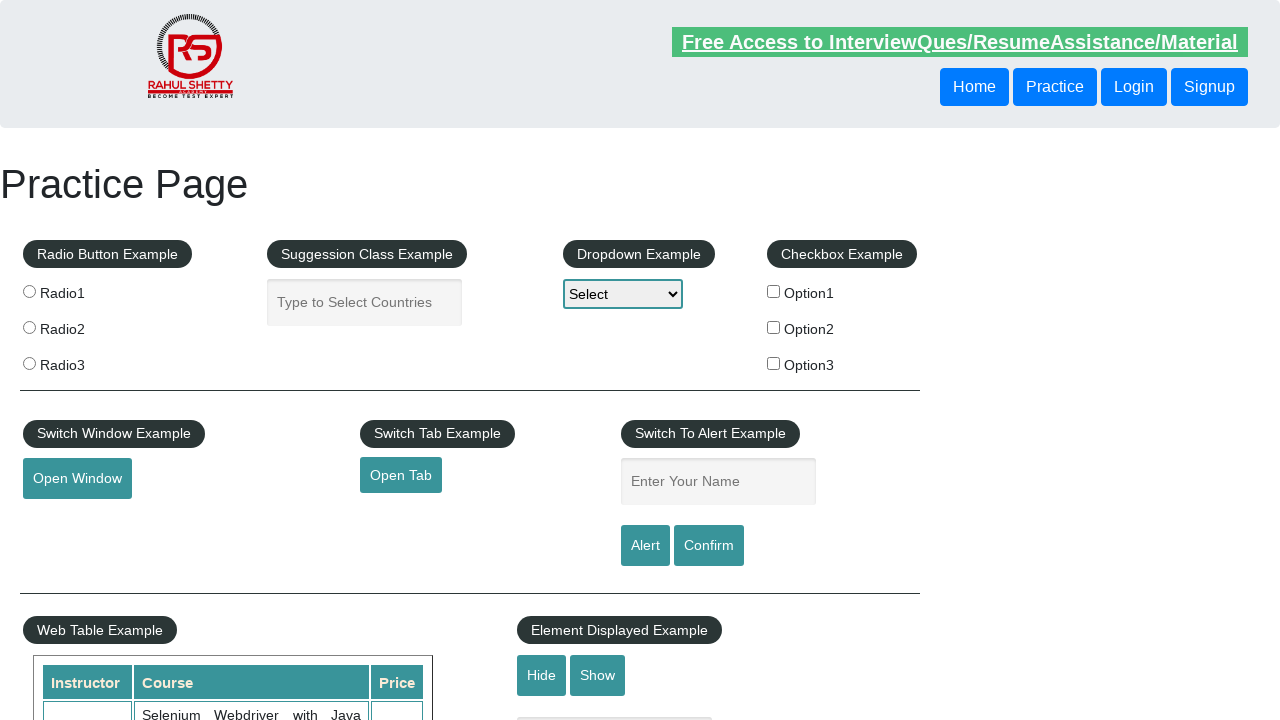

Counted 3 radio buttons
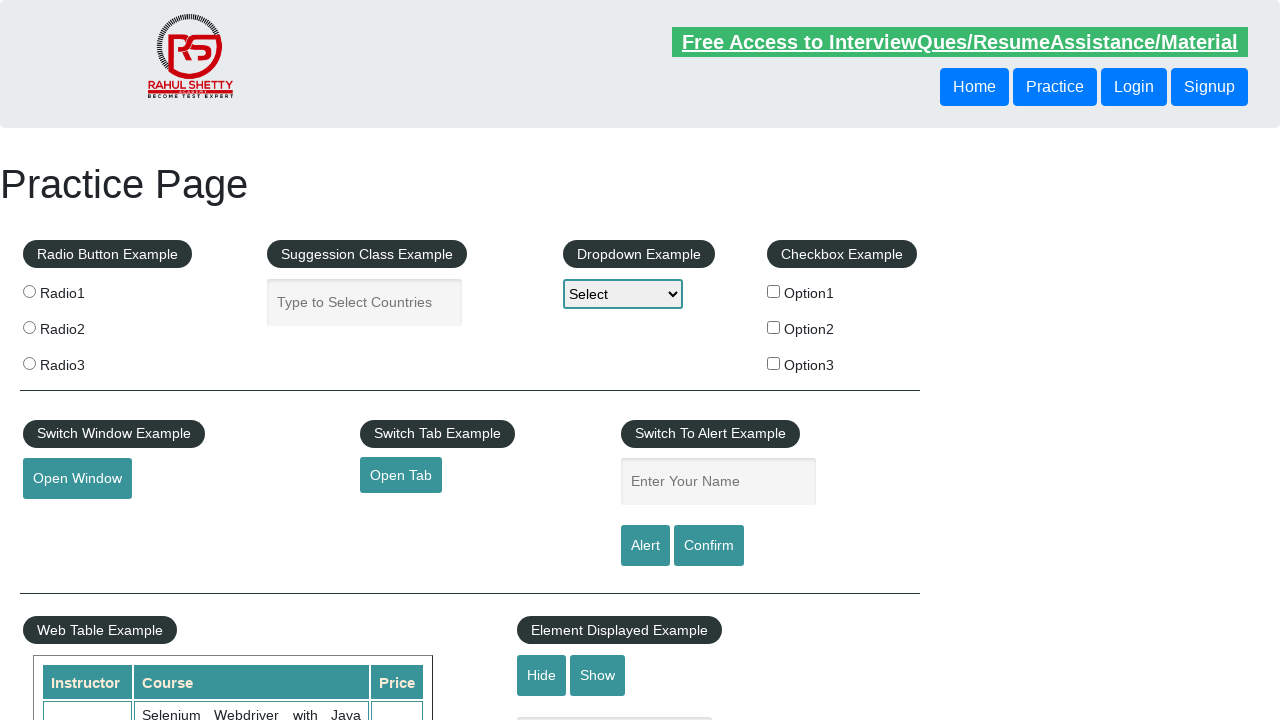

Selected radio button with value 'radio2' at (29, 327) on input[type='radio'] >> nth=1
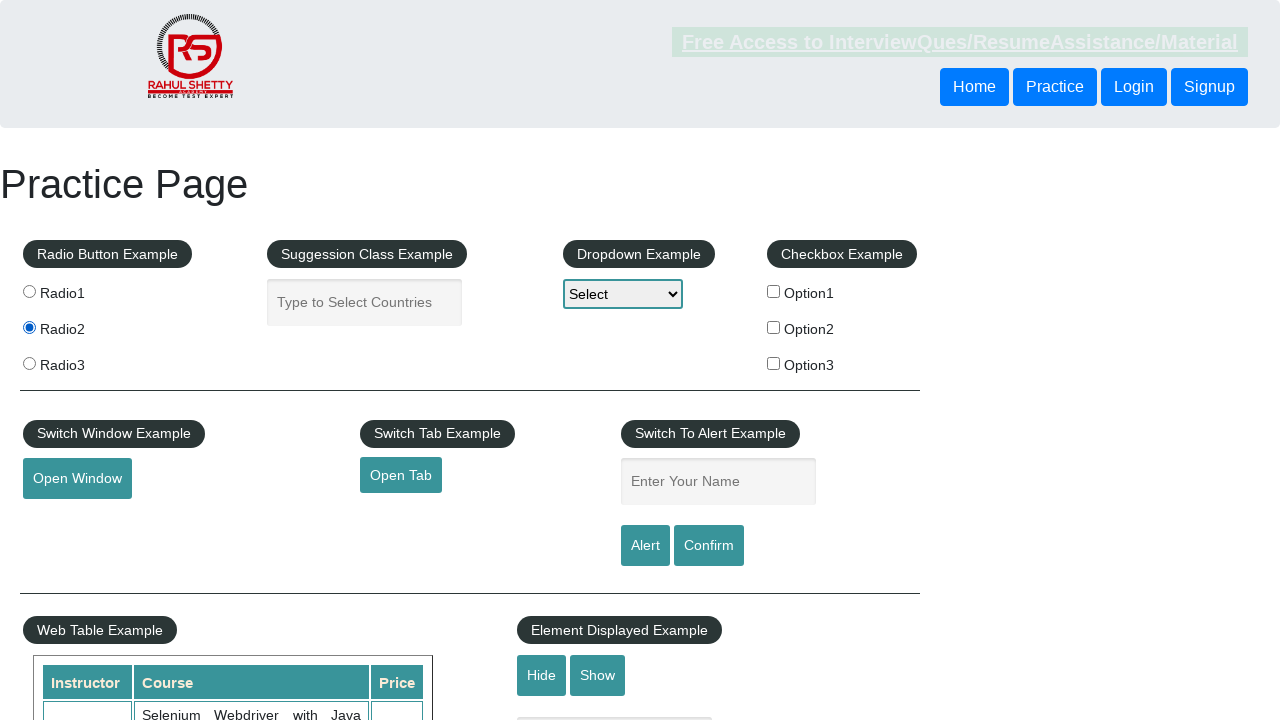

Clicked the third radio button at (29, 363) on input[type='radio'] >> nth=2
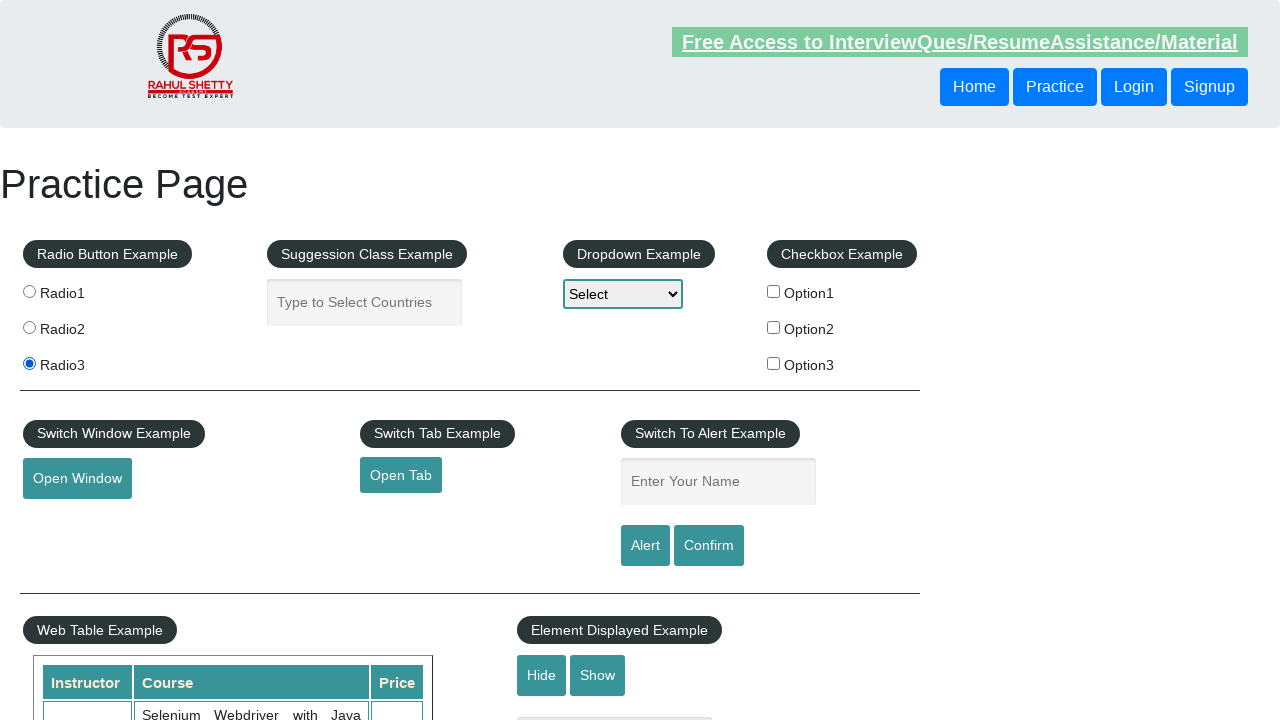

Verified that the third radio button is checked
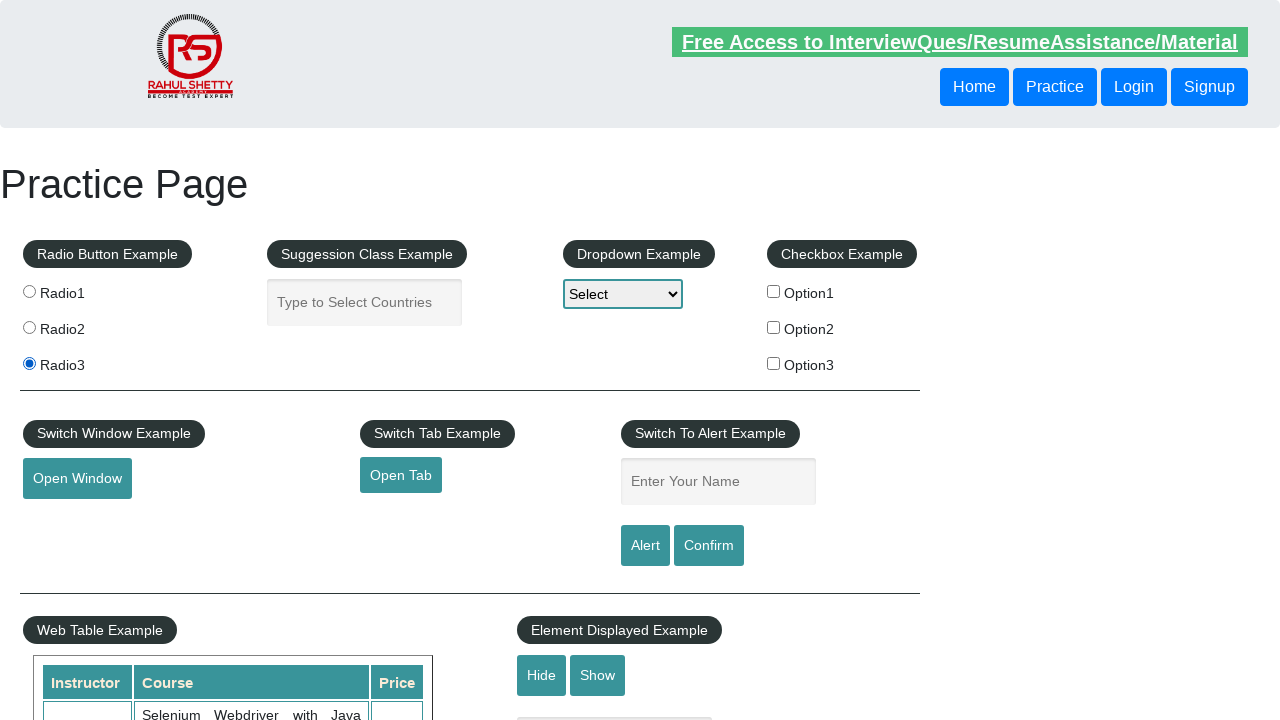

Verified that the displayed-text input field is visible
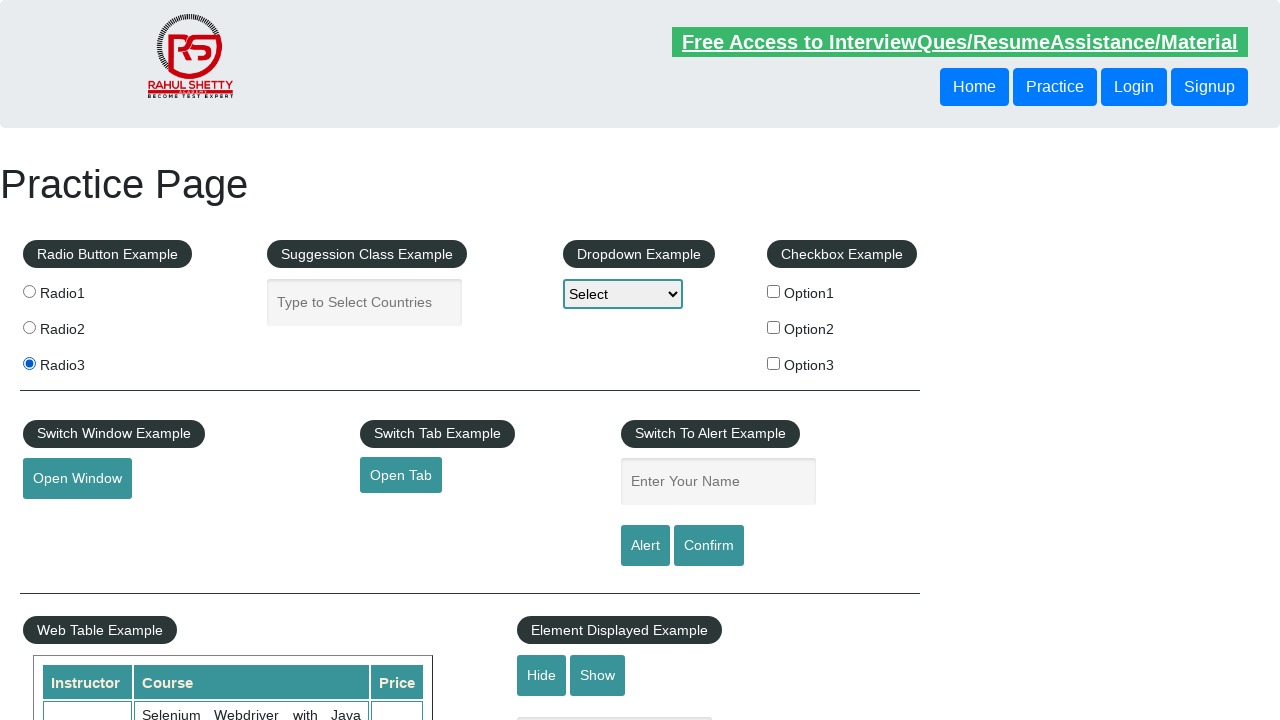

Clicked the hide textbox button at (542, 675) on input#hide-textbox
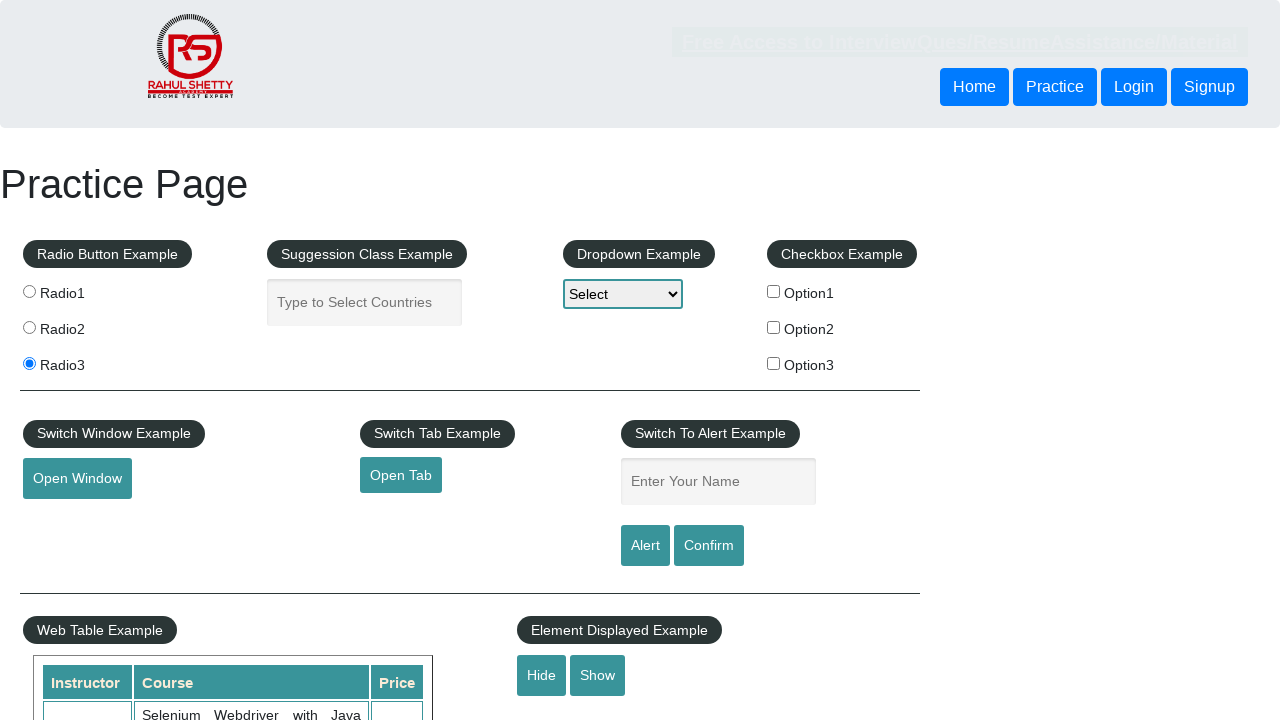

Waited 1 second for element to be hidden
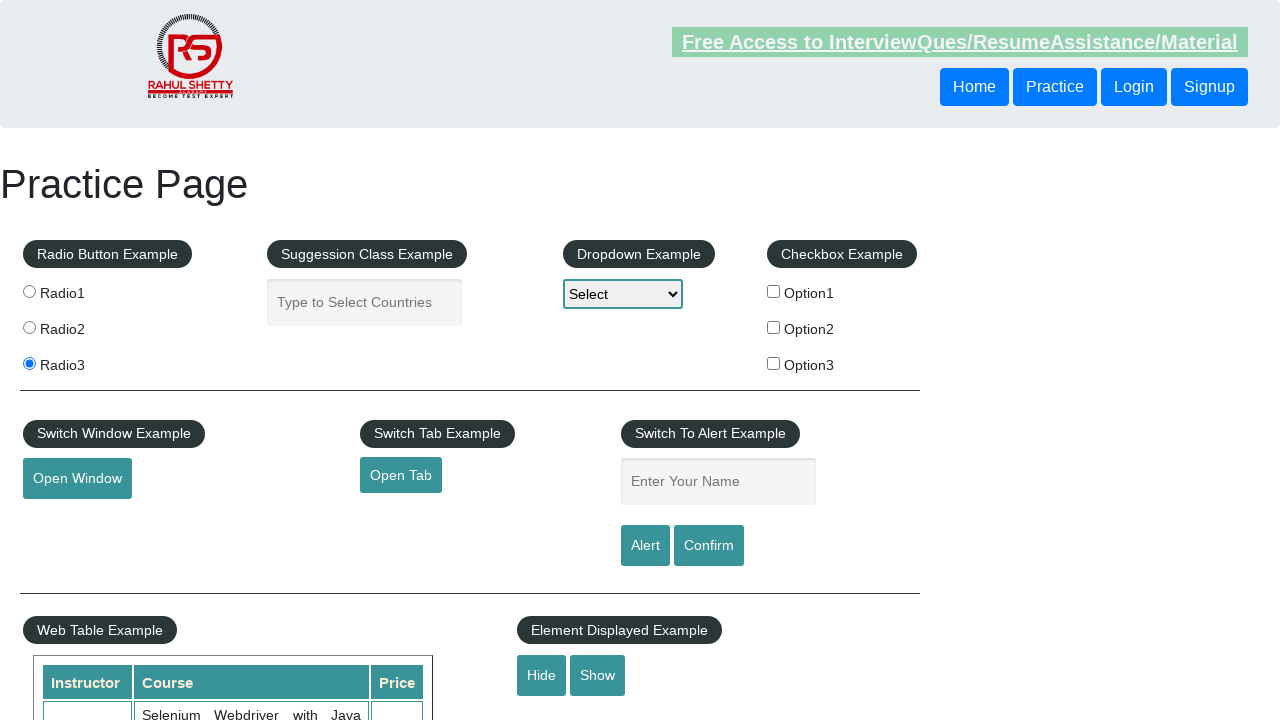

Verified that the displayed-text input field is now hidden
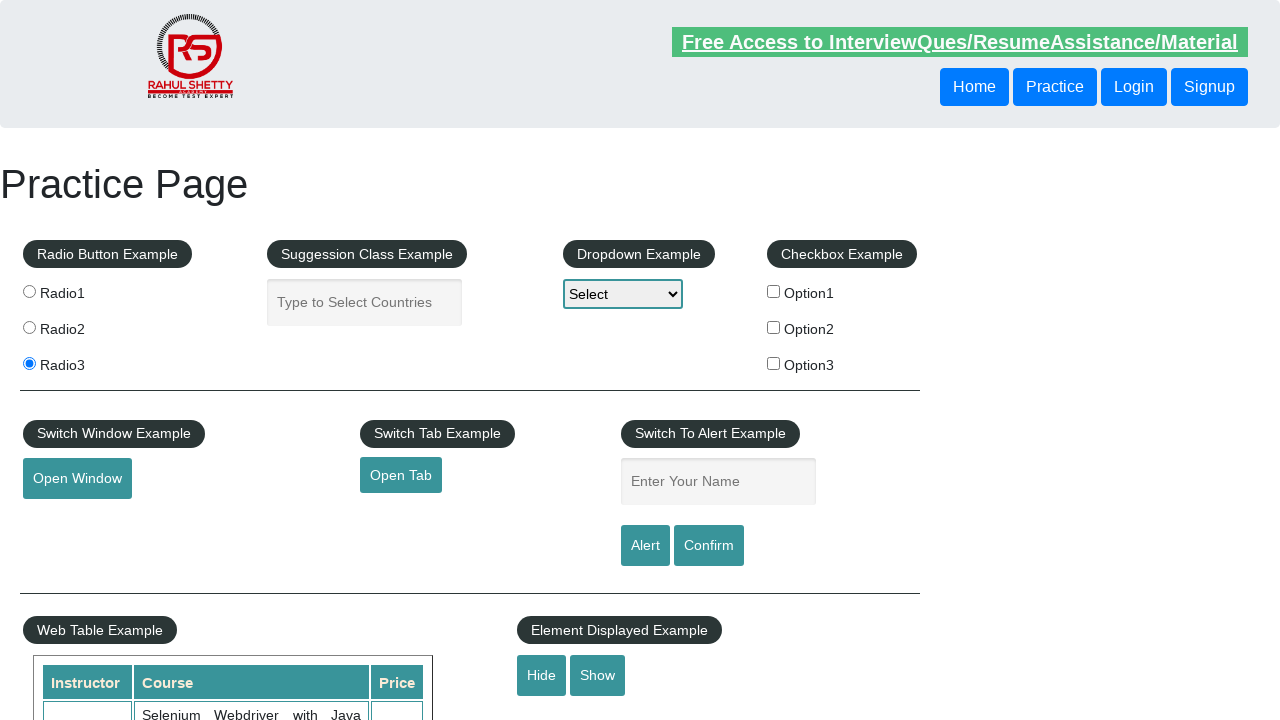

Clicked the show textbox button at (598, 675) on #show-textbox
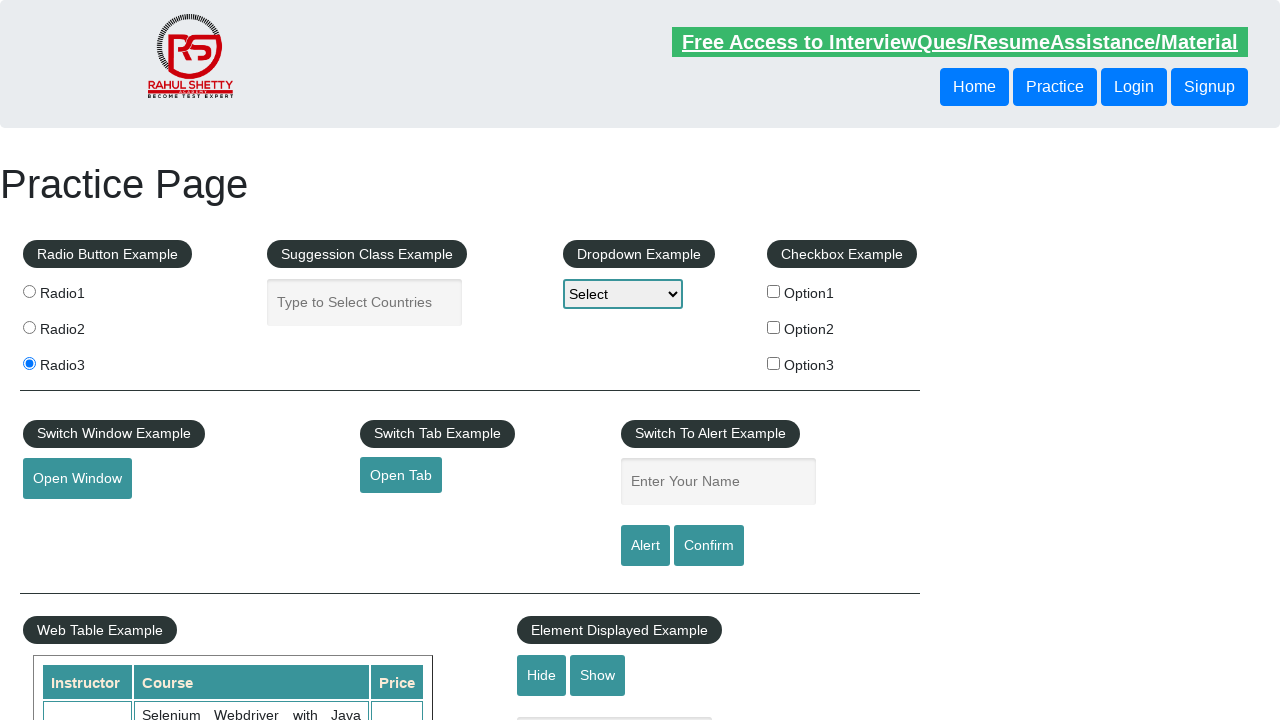

Waited for displayed-text input field to become visible again
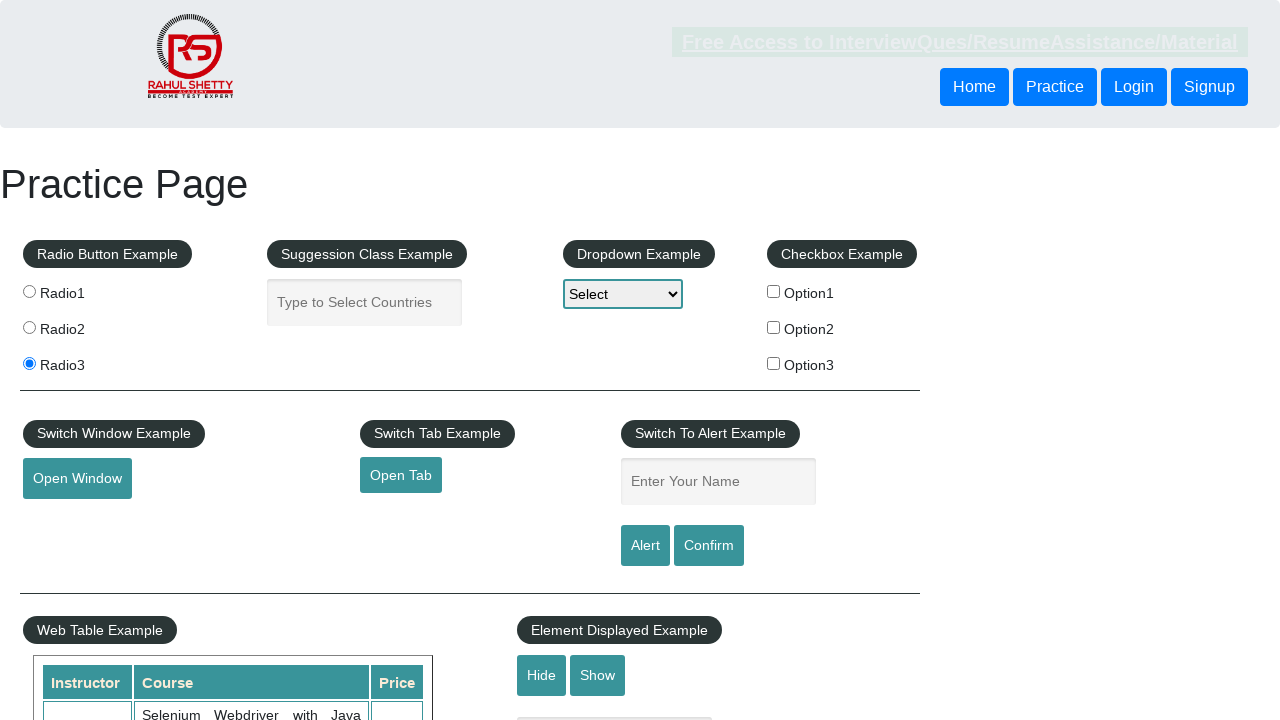

Verified that the displayed-text input field is visible again
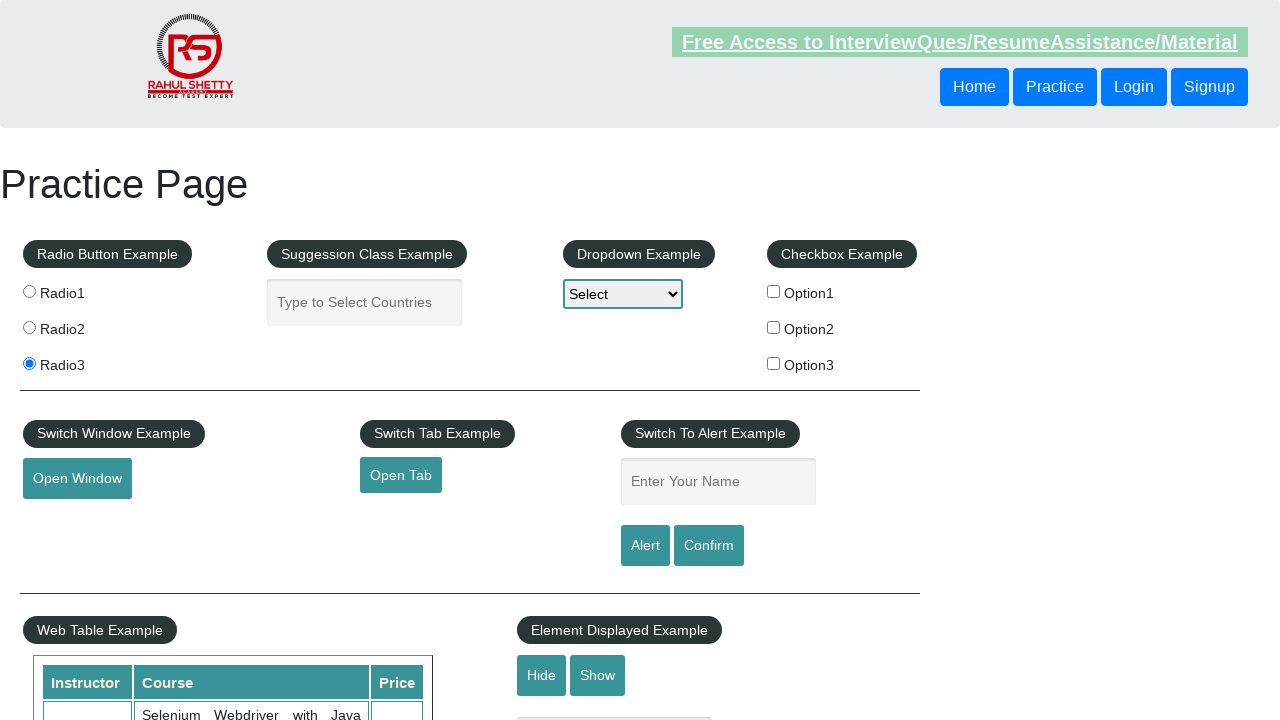

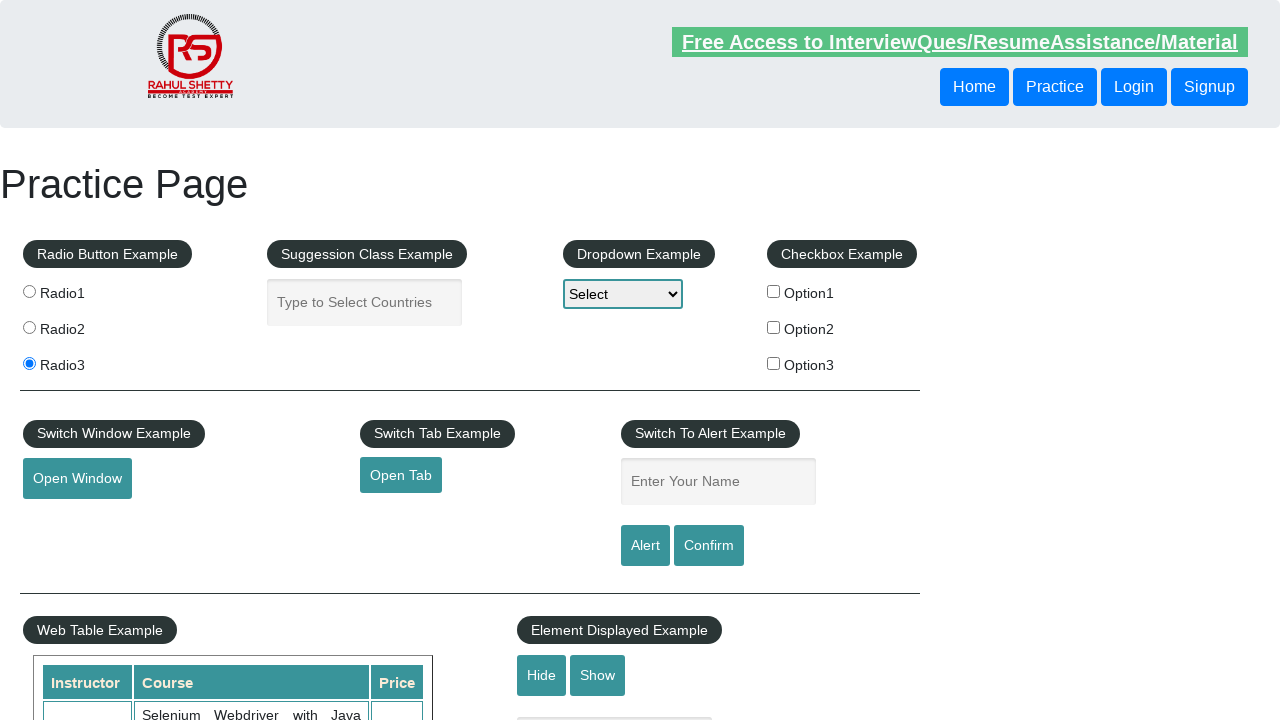